Tests navigation from homepage by clicking on Interactions card and verifying the URL

Starting URL: https://demoqa.com/

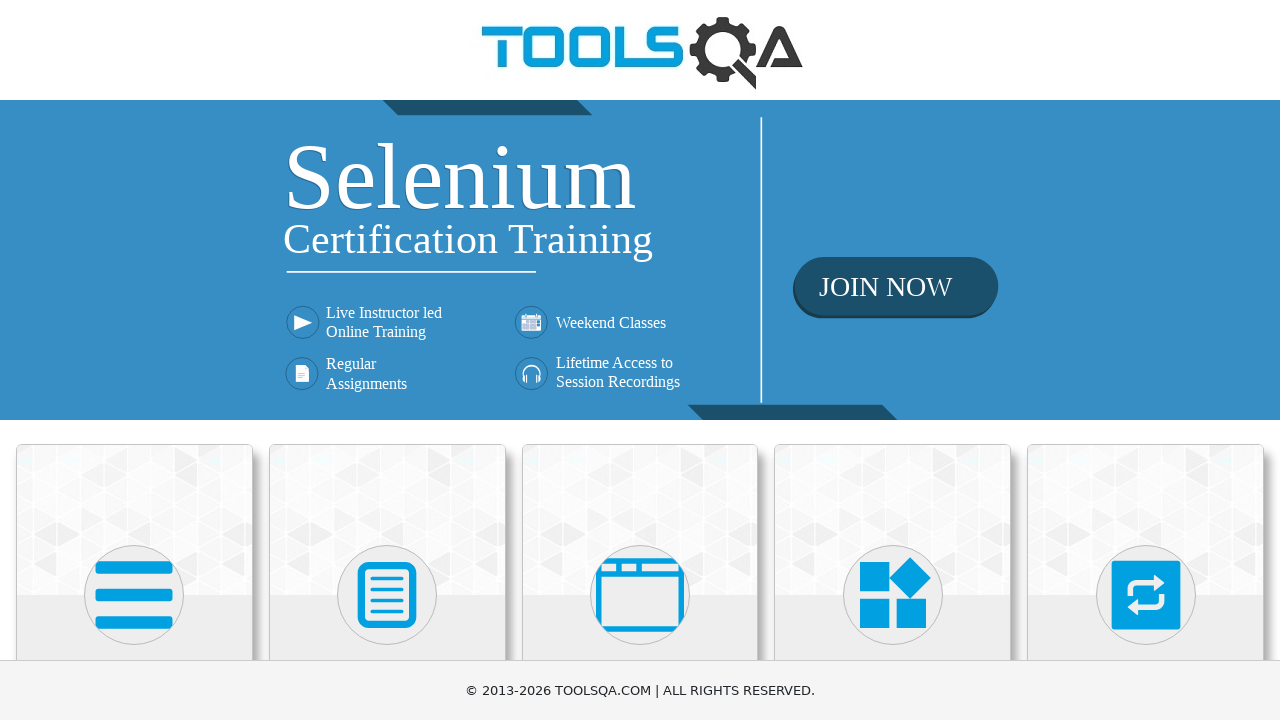

Waited for Interactions card to be visible
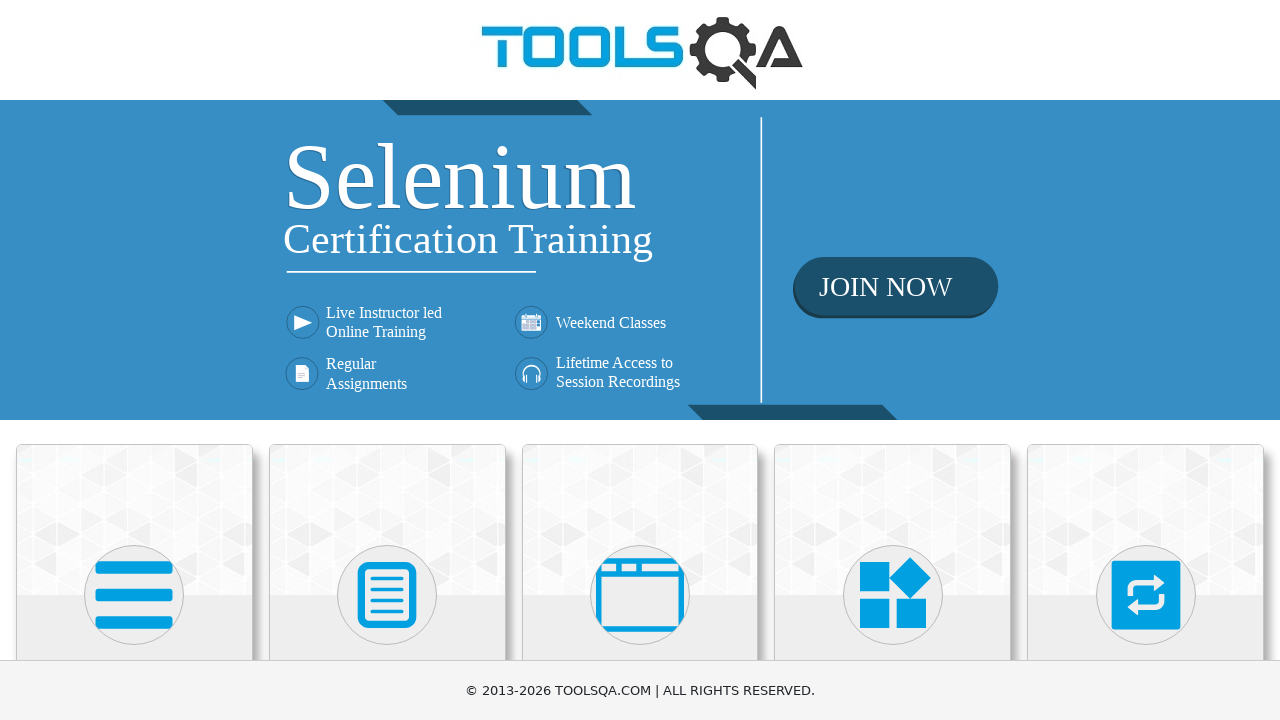

Clicked on Interactions card at (1146, 360) on xpath=//h5[contains(text(), 'Interactions')]
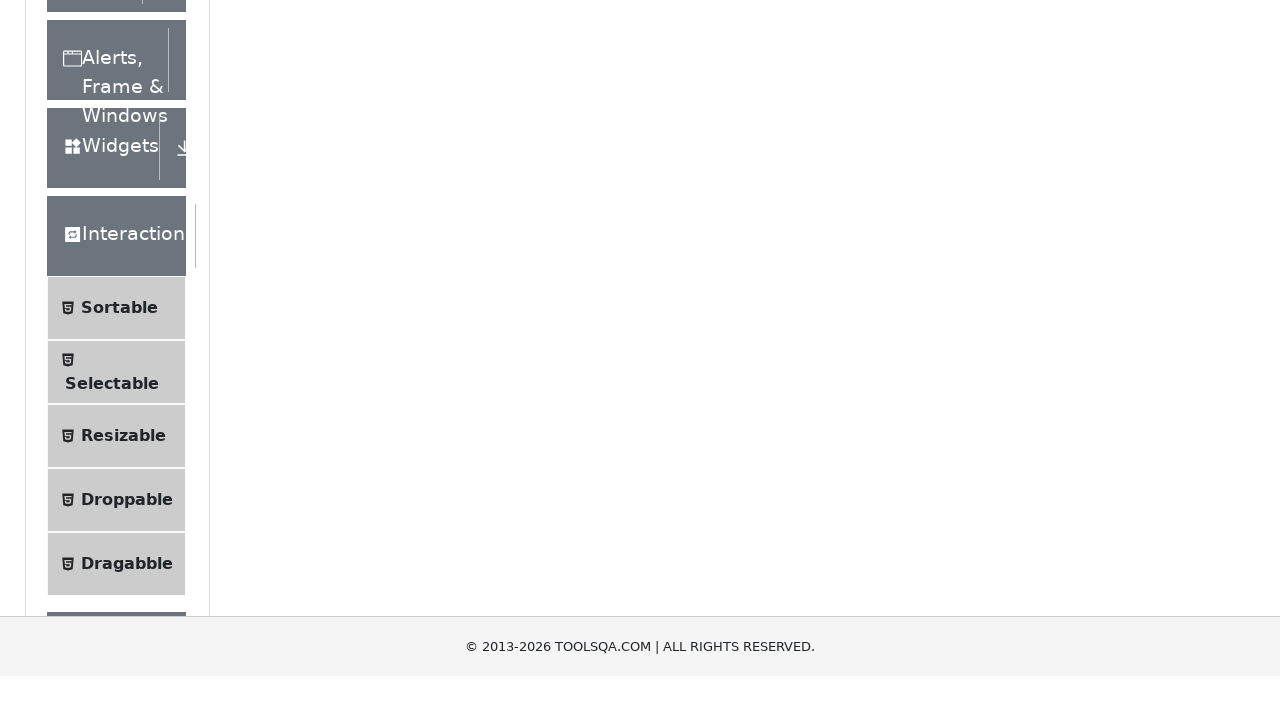

Waited for navigation to interaction page
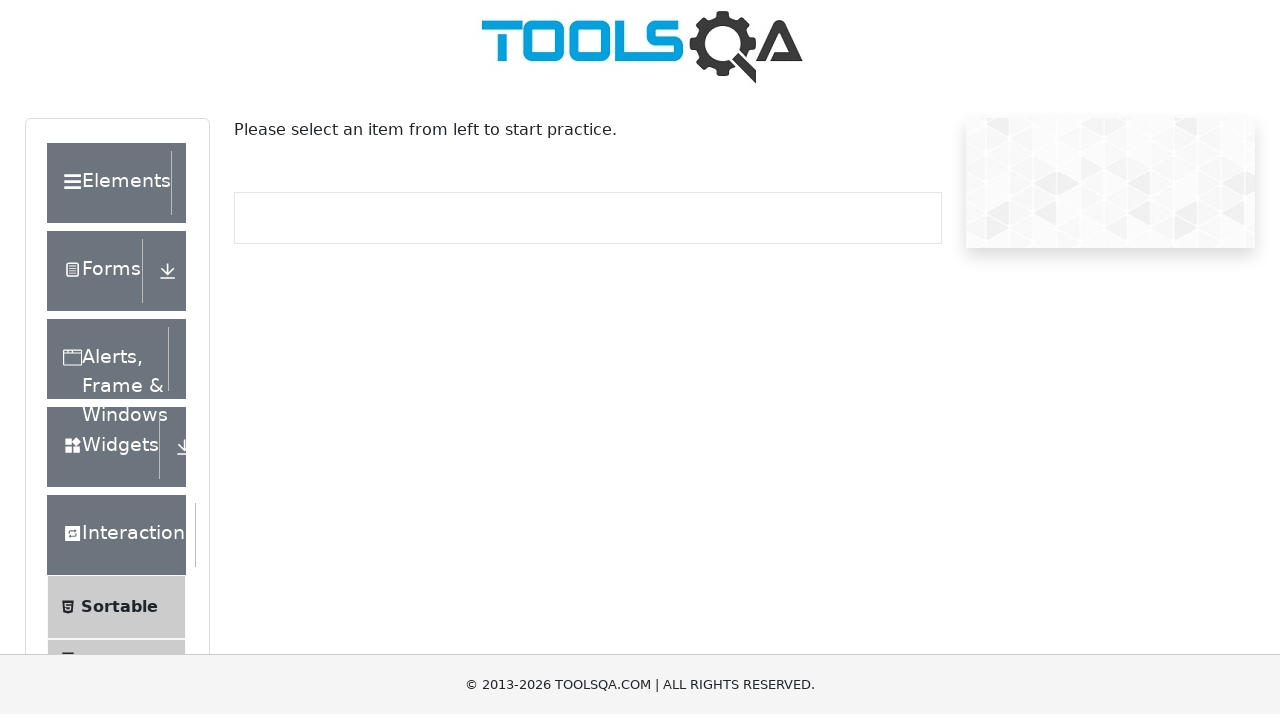

Verified URL is https://demoqa.com/interaction
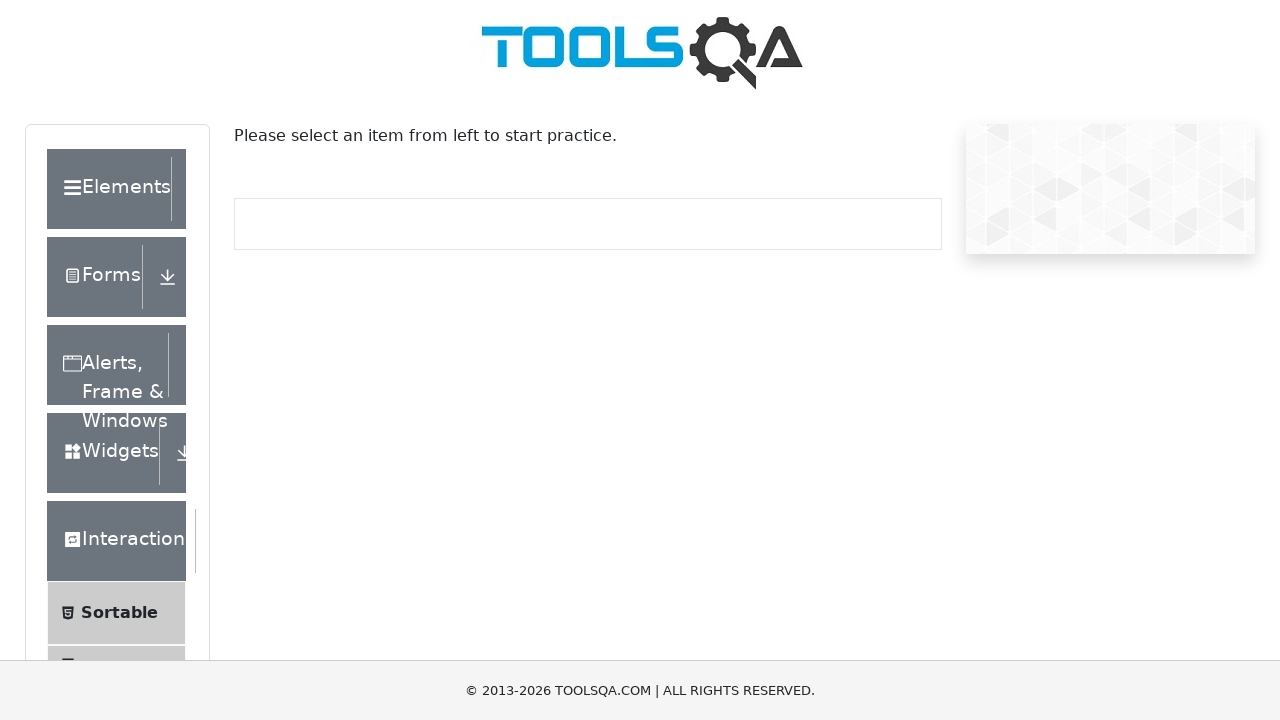

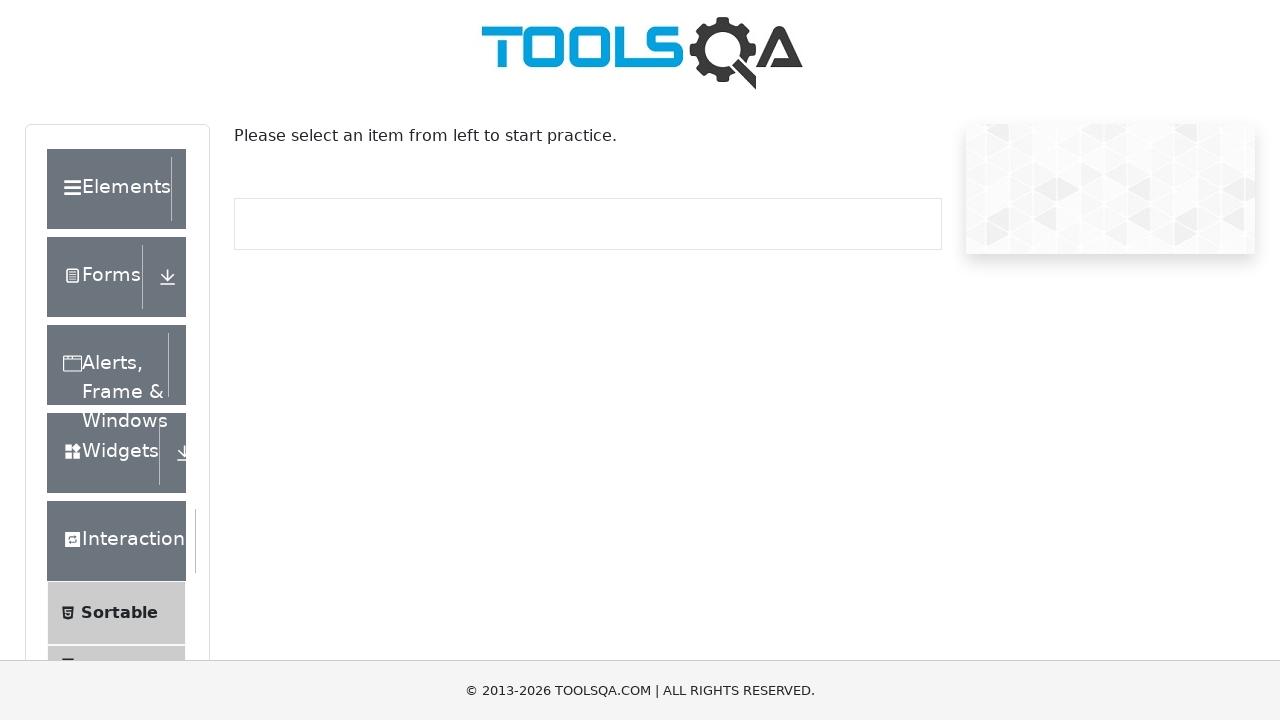